Navigates to RedBus RedCare page, then to the login frame URL directly, fills in a mobile number, and navigates back to the main page

Starting URL: https://www.redbus.in/info/redcare

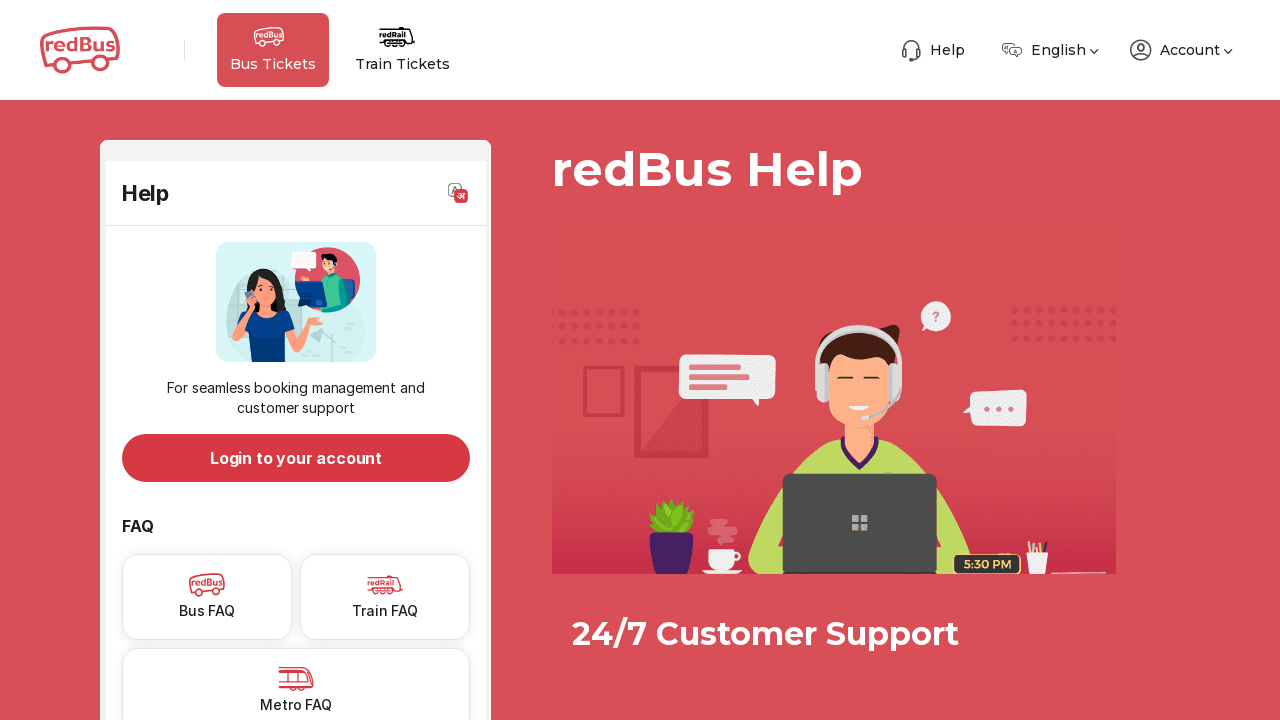

Waited 5 seconds for RedBus RedCare page to load
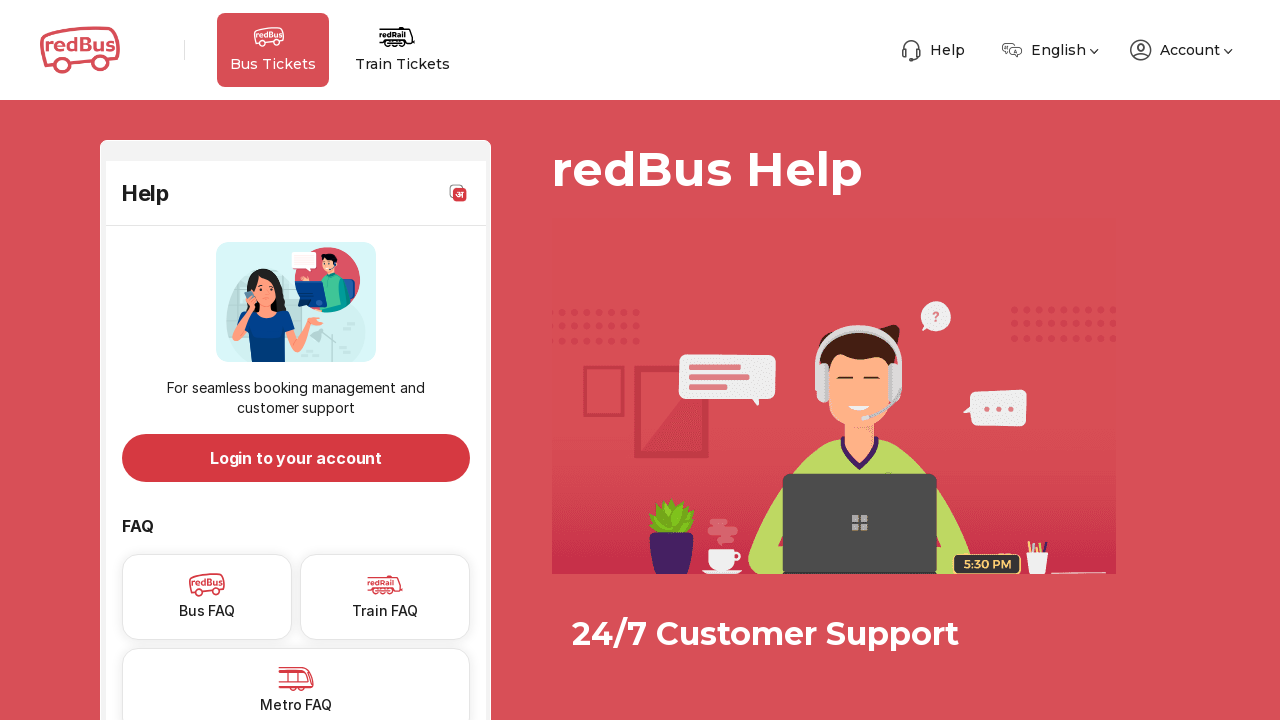

Navigated to RedBus login frame URL directly
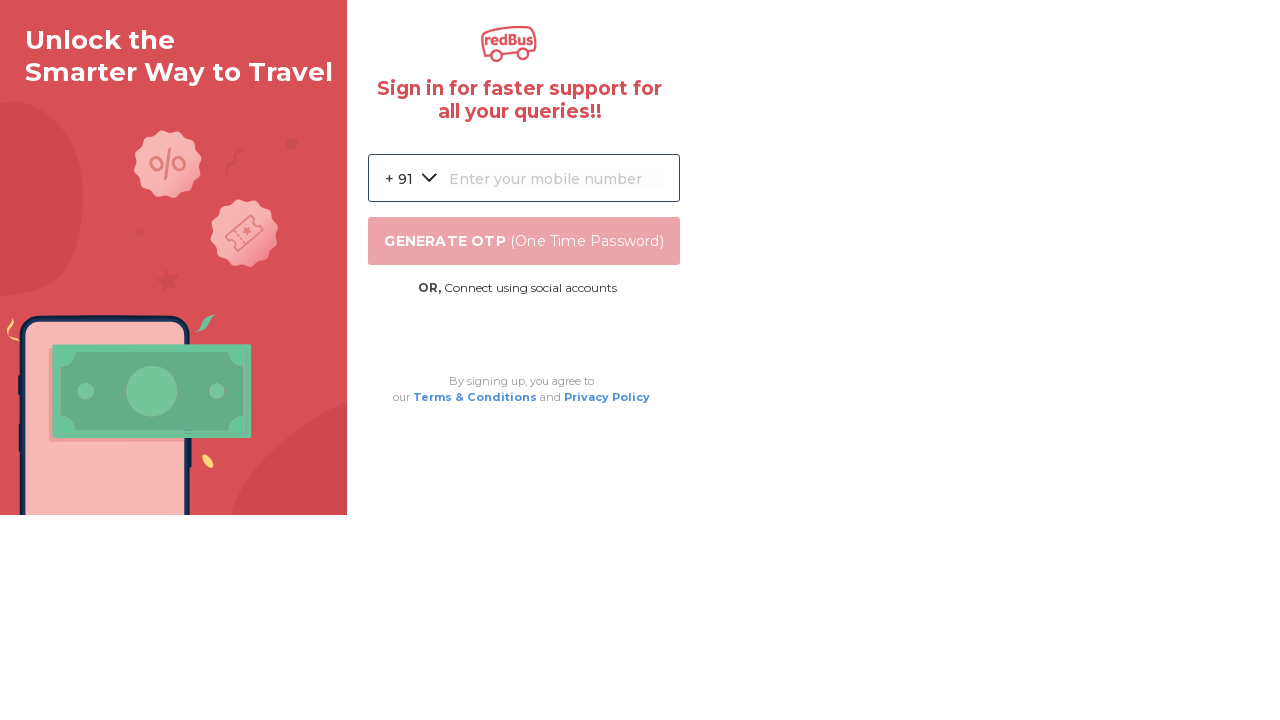

Filled mobile number input field with '9030248855' on input#mobileNoInp
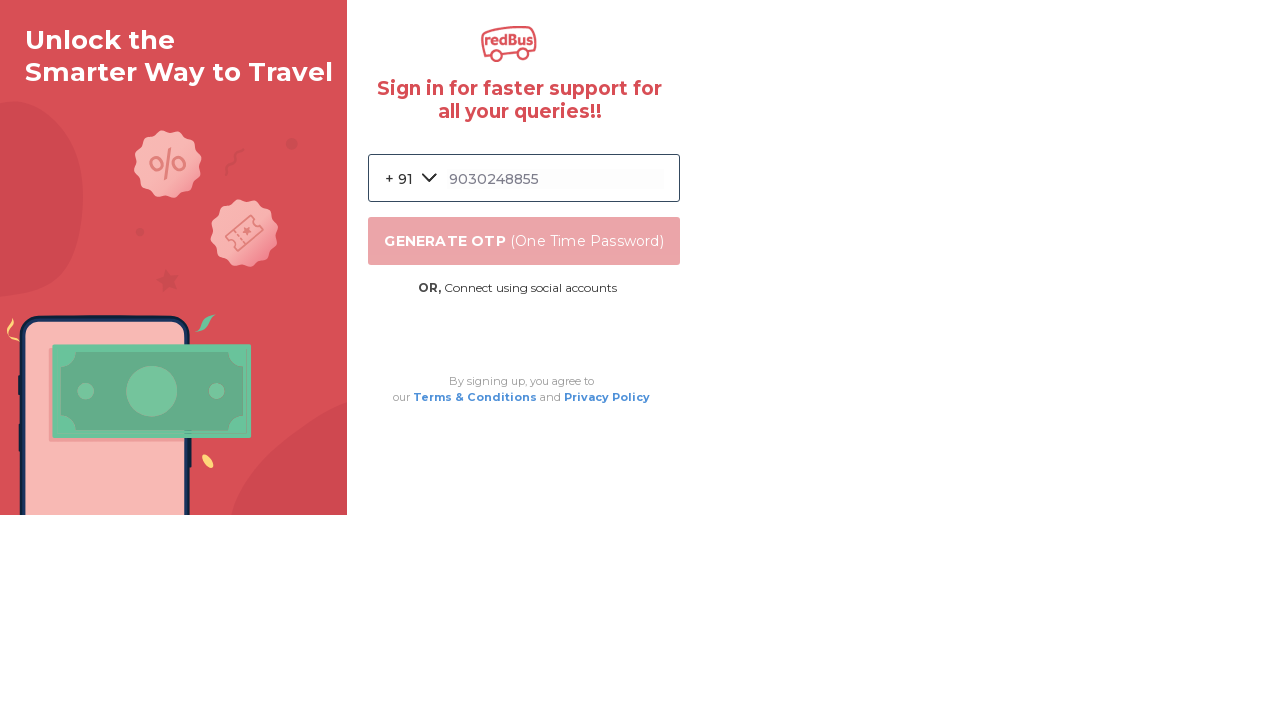

Navigated back to the previous page (RedBus RedCare)
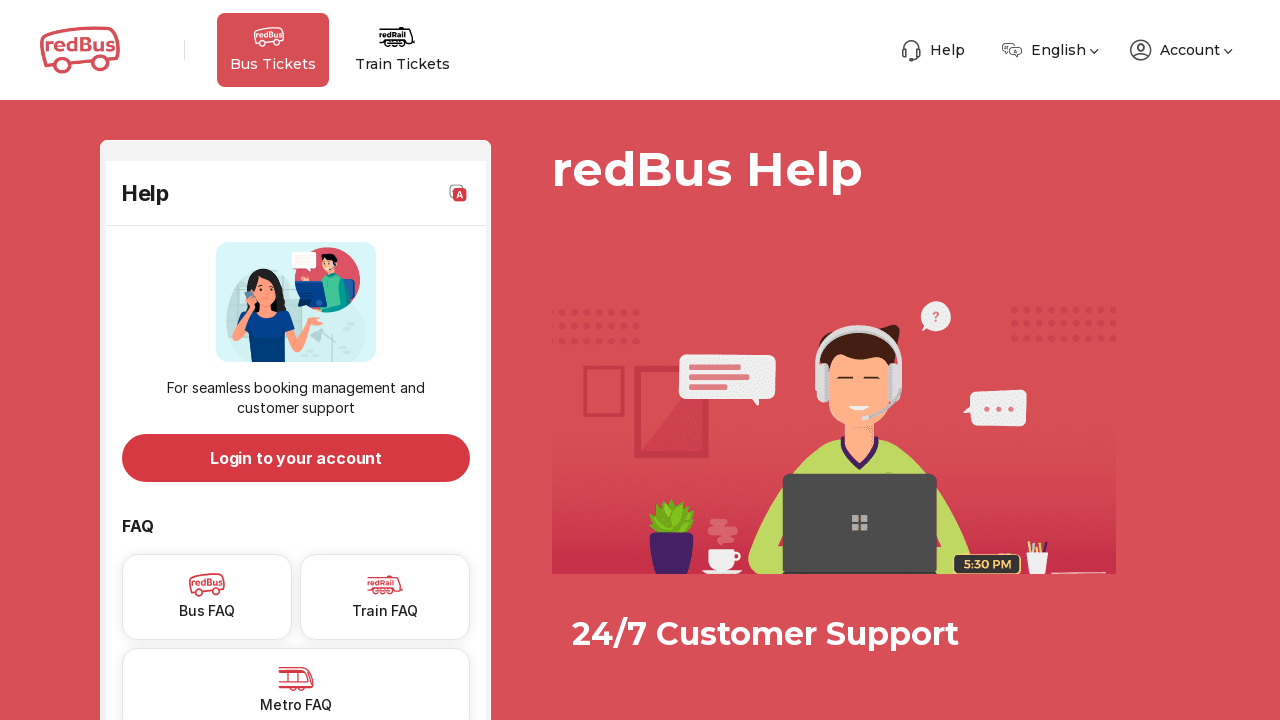

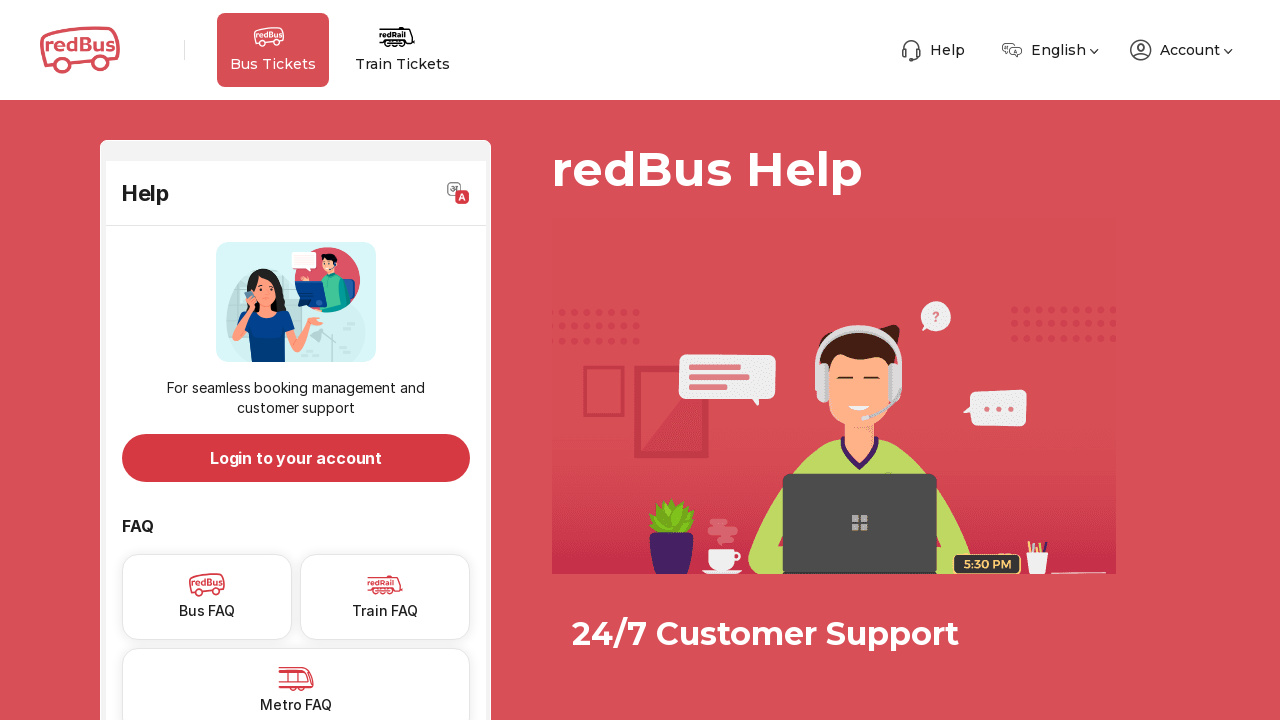